Tests editing a todo item by double-clicking, filling new text, and pressing Enter.

Starting URL: https://demo.playwright.dev/todomvc

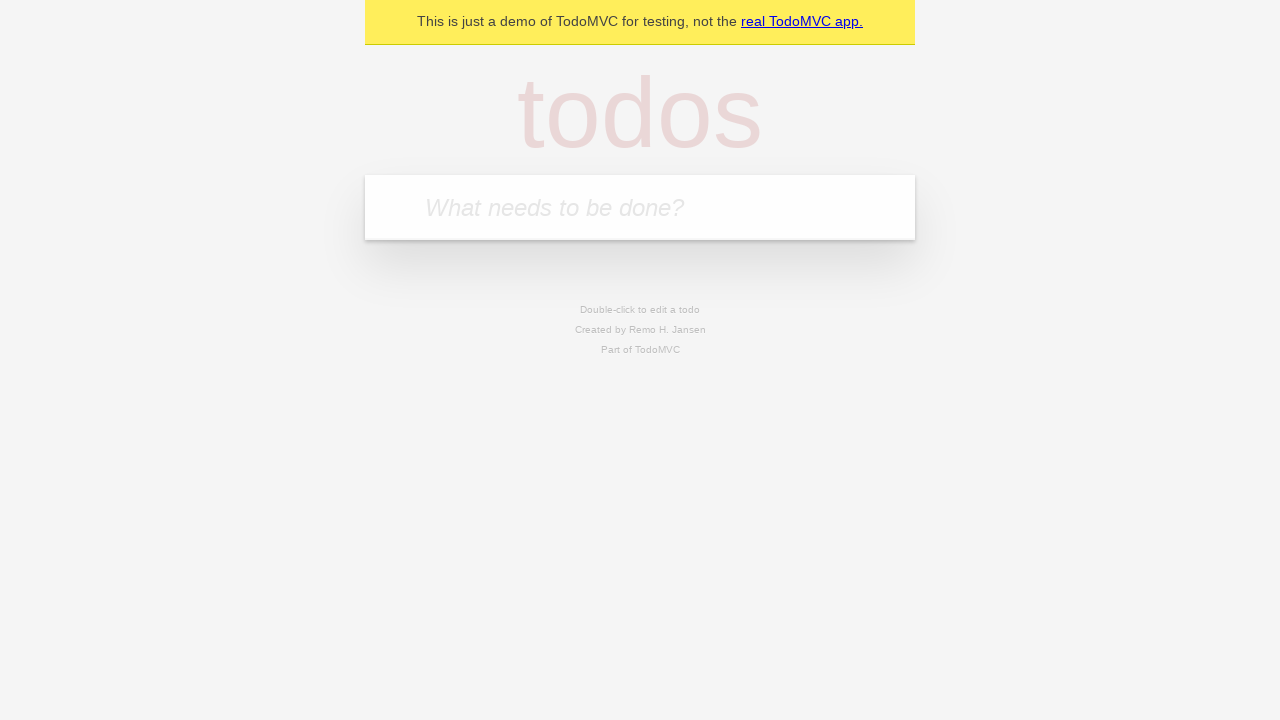

Filled todo input with 'buy some cheese' on internal:attr=[placeholder="What needs to be done?"i]
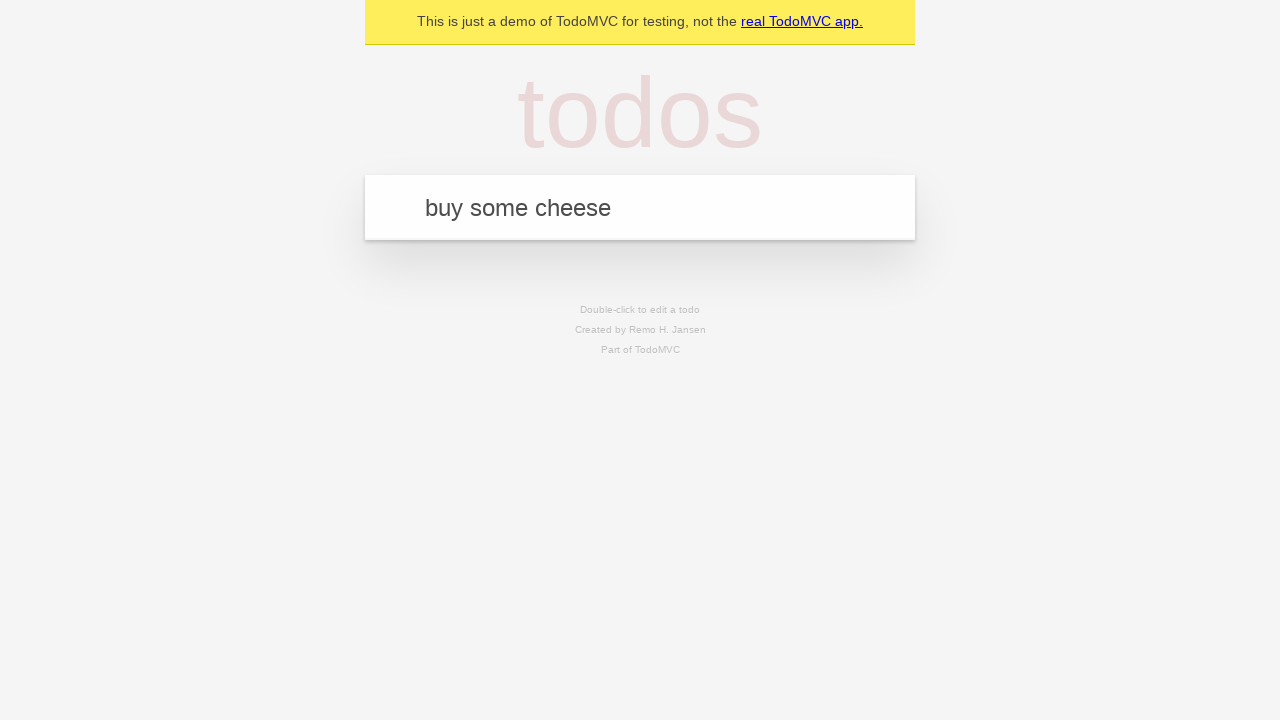

Pressed Enter to create first todo item on internal:attr=[placeholder="What needs to be done?"i]
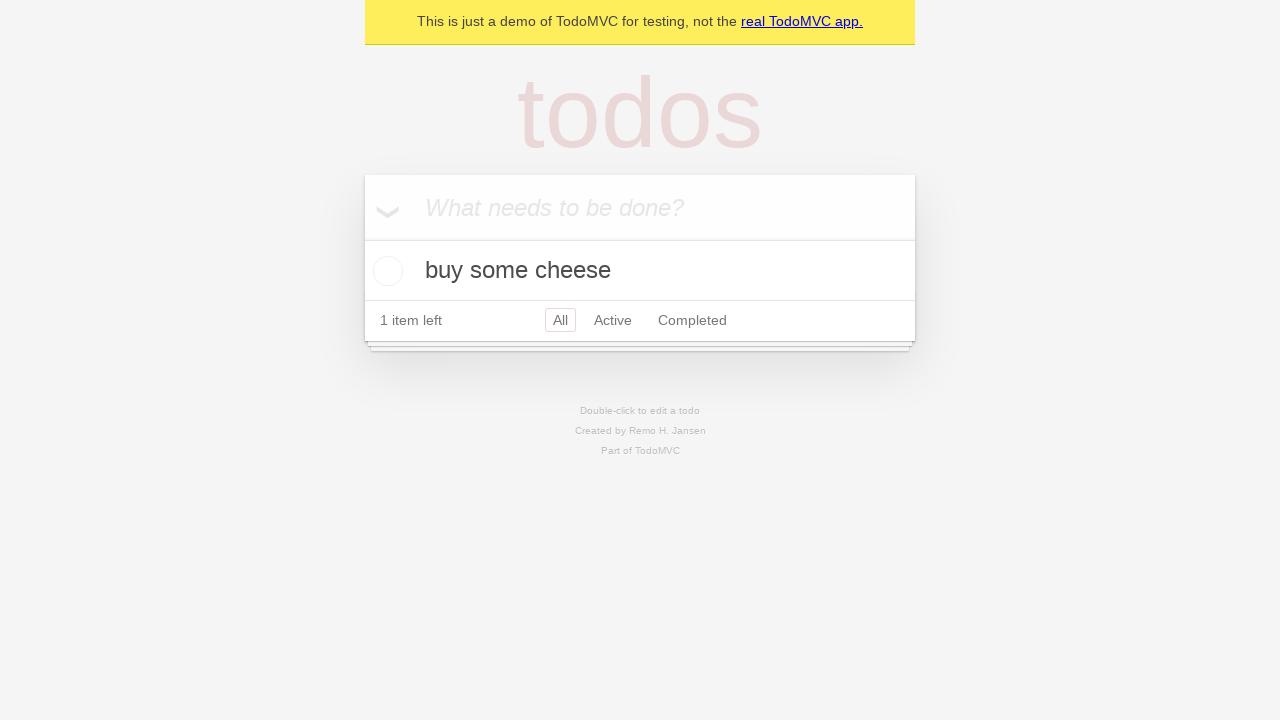

Filled todo input with 'feed the cat' on internal:attr=[placeholder="What needs to be done?"i]
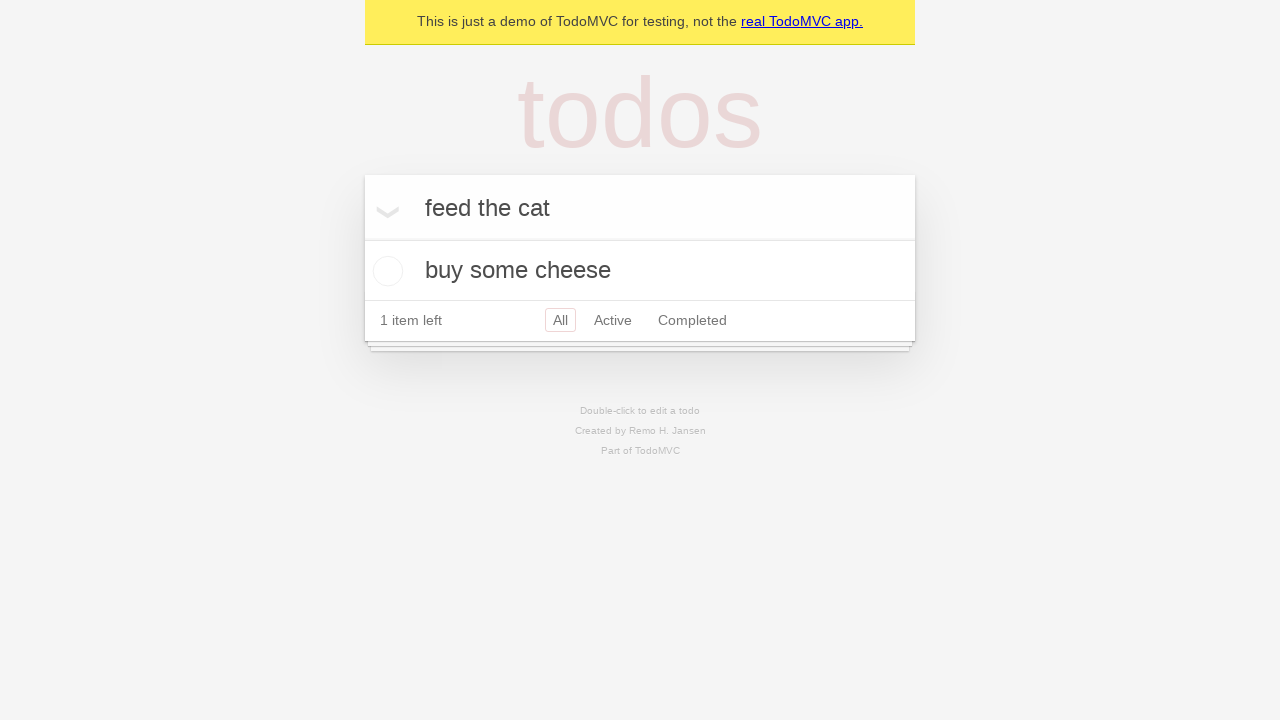

Pressed Enter to create second todo item on internal:attr=[placeholder="What needs to be done?"i]
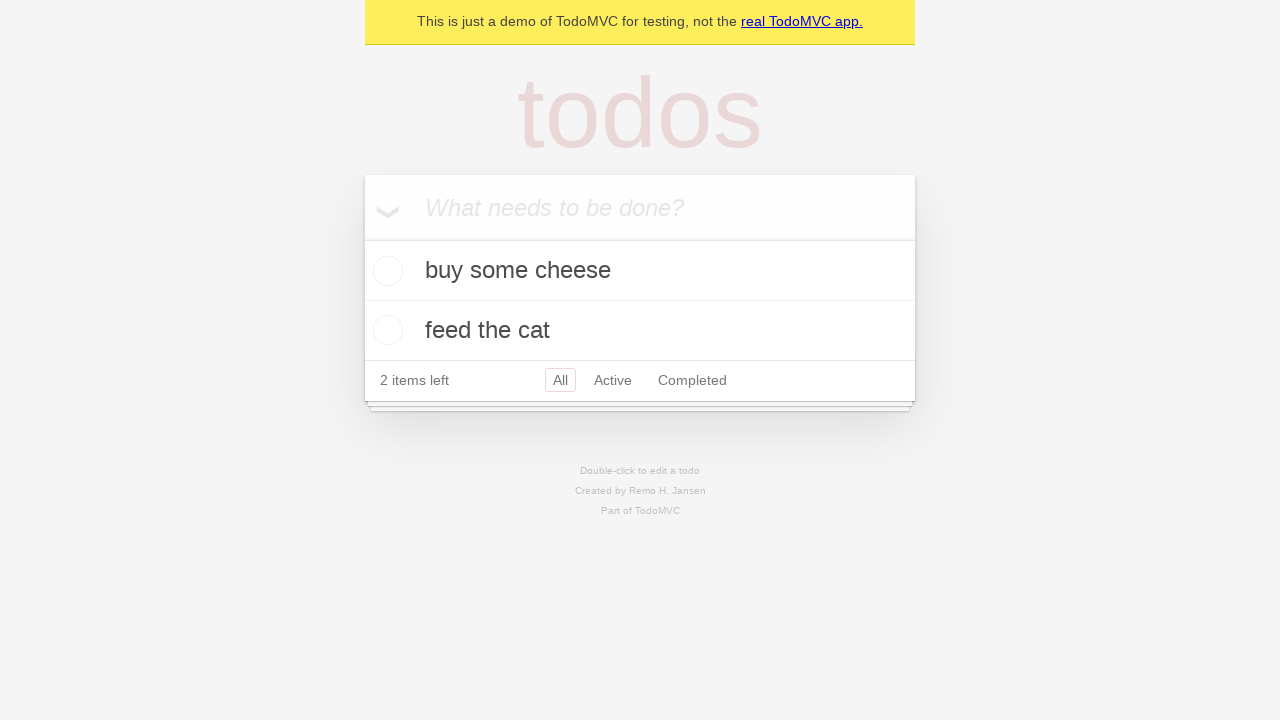

Filled todo input with 'book a doctors appointment' on internal:attr=[placeholder="What needs to be done?"i]
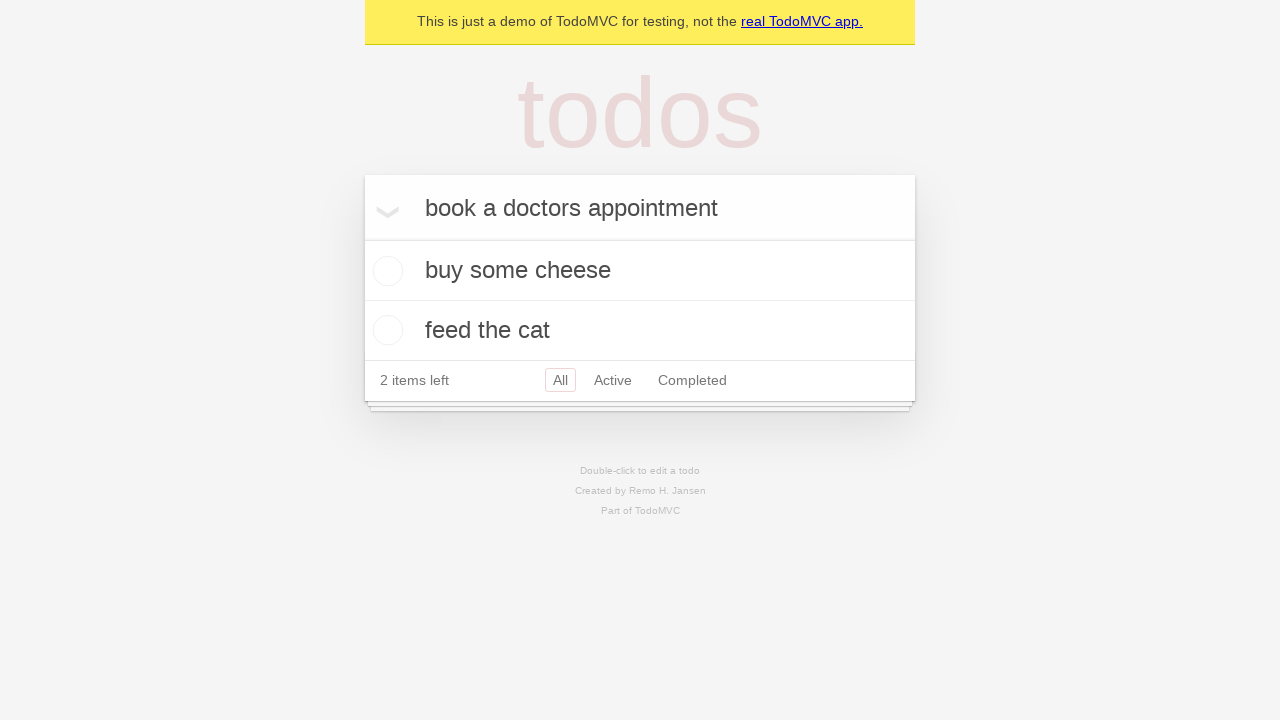

Pressed Enter to create third todo item on internal:attr=[placeholder="What needs to be done?"i]
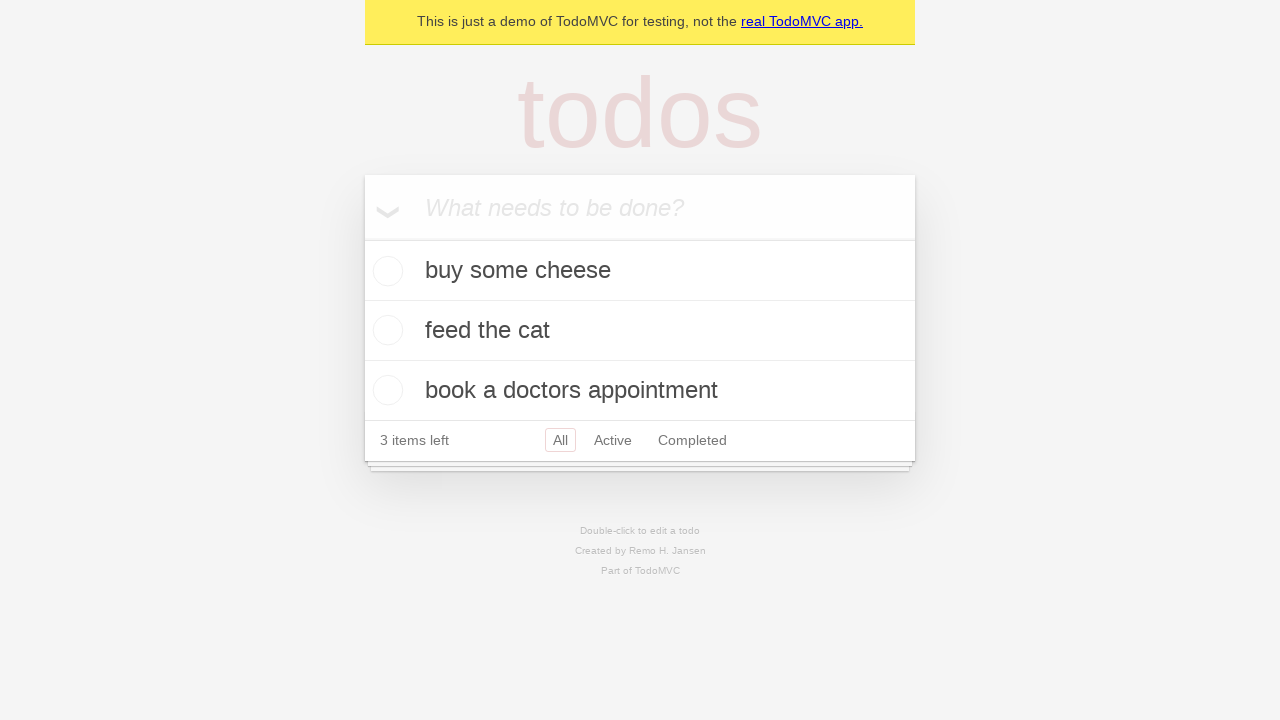

Double-clicked second todo item to enter edit mode at (640, 331) on internal:testid=[data-testid="todo-item"s] >> nth=1
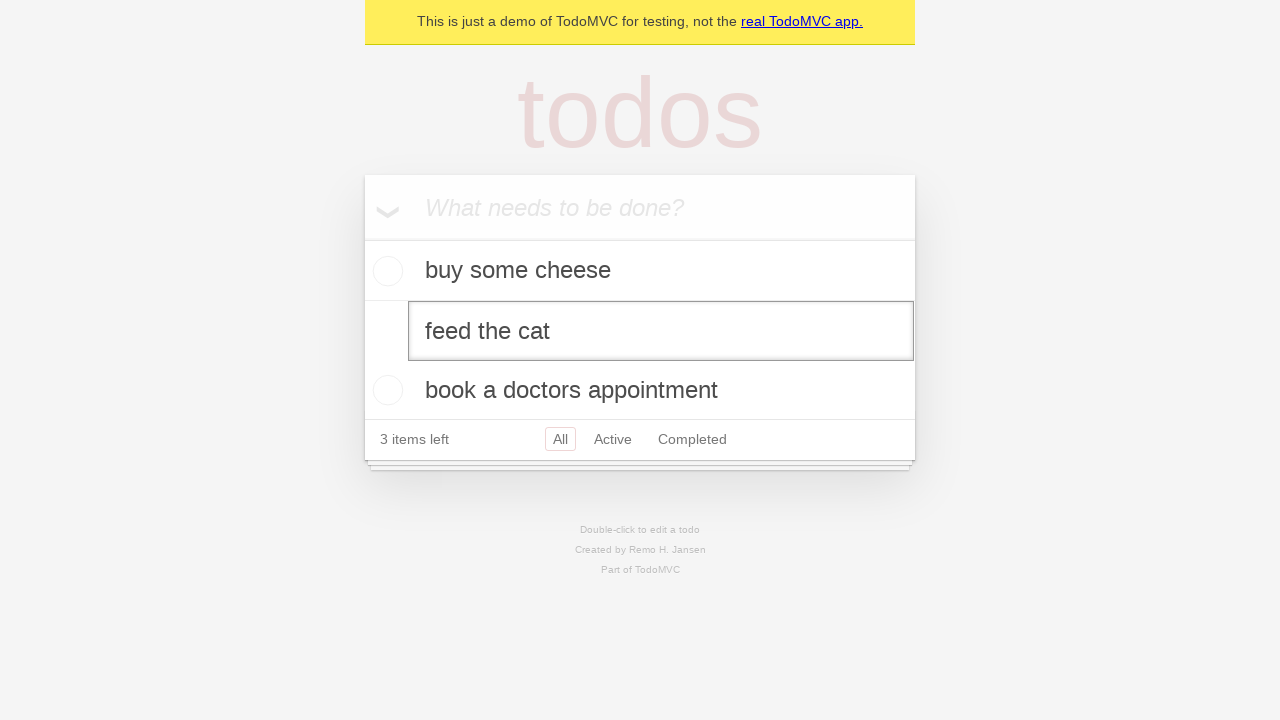

Filled edit field with 'buy some sausages' on internal:testid=[data-testid="todo-item"s] >> nth=1 >> internal:role=textbox[nam
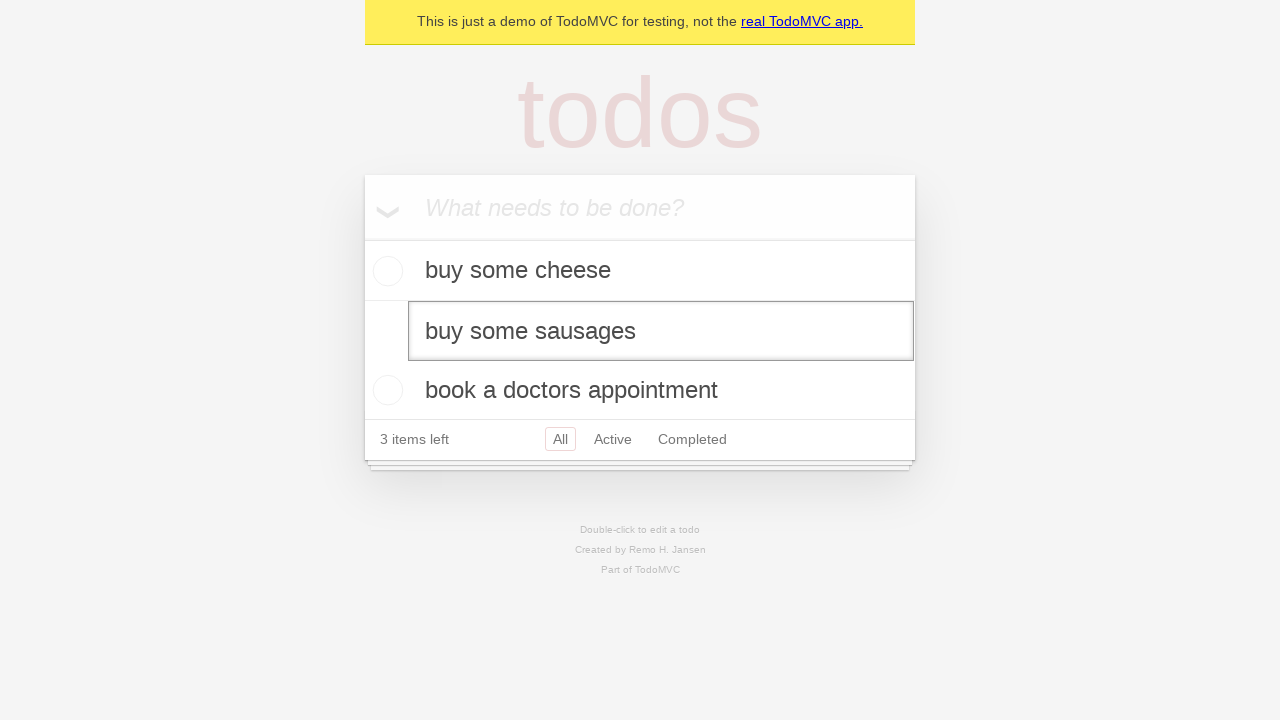

Pressed Enter to save edited todo item on internal:testid=[data-testid="todo-item"s] >> nth=1 >> internal:role=textbox[nam
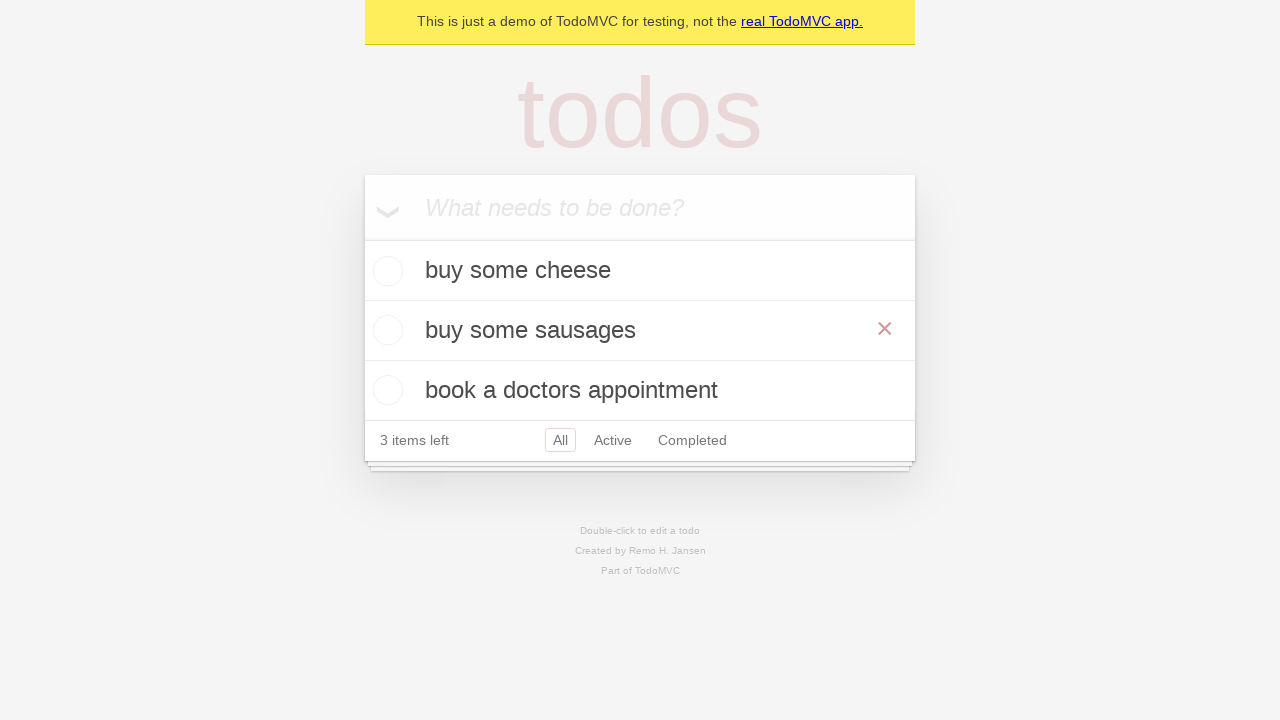

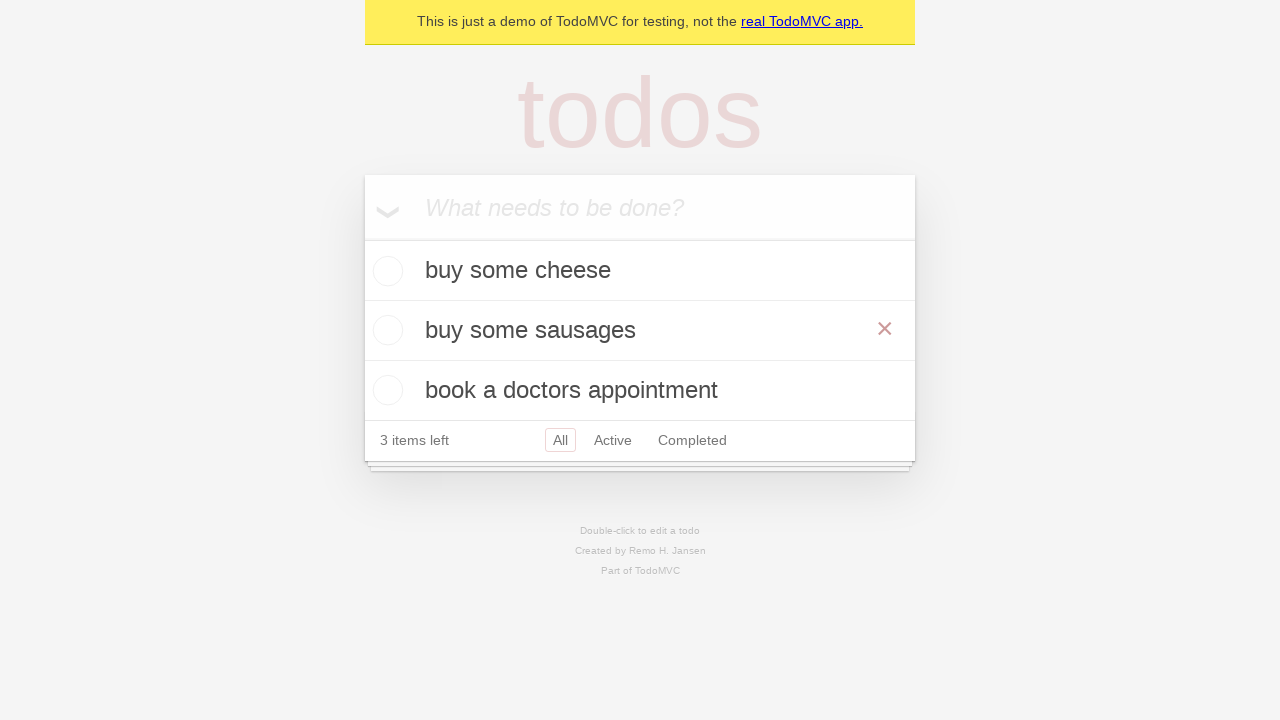